Opens the Netmeds website and verifies that the URL contains "netmeds.com"

Starting URL: https://www.netmeds.com/

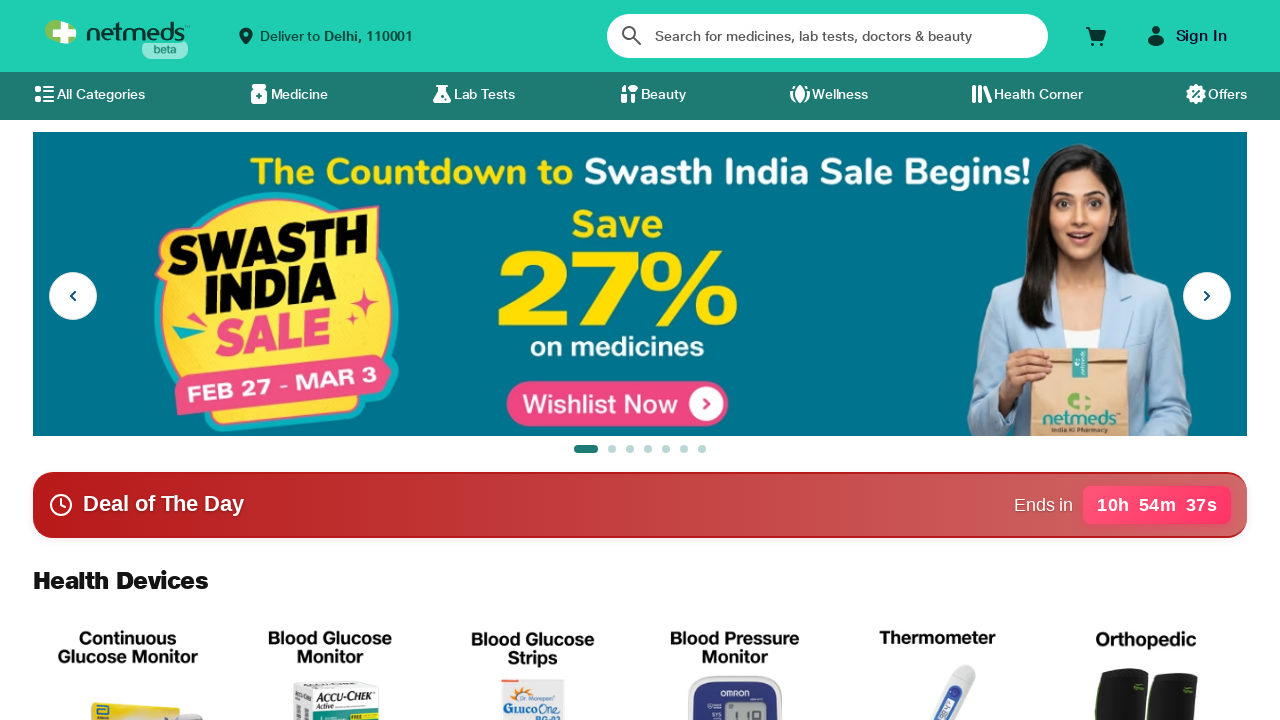

Navigated to Netmeds website at https://www.netmeds.com/
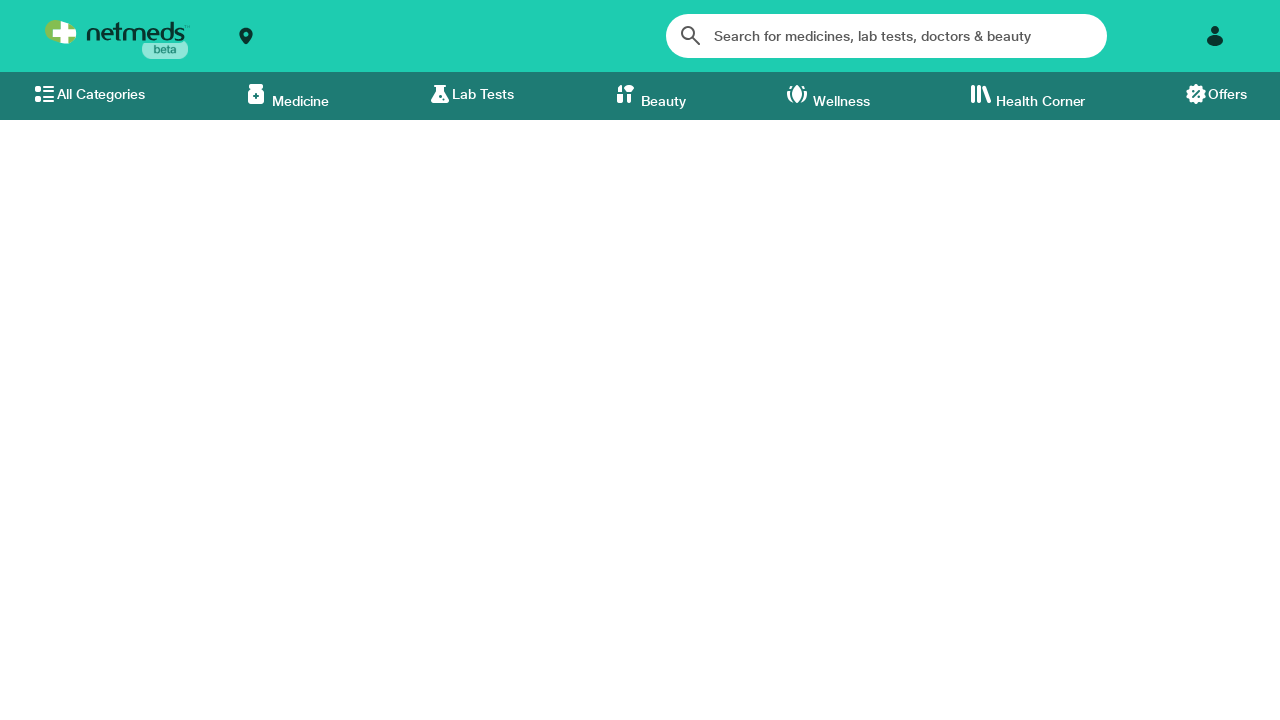

Verified that the URL contains 'netmeds.com'
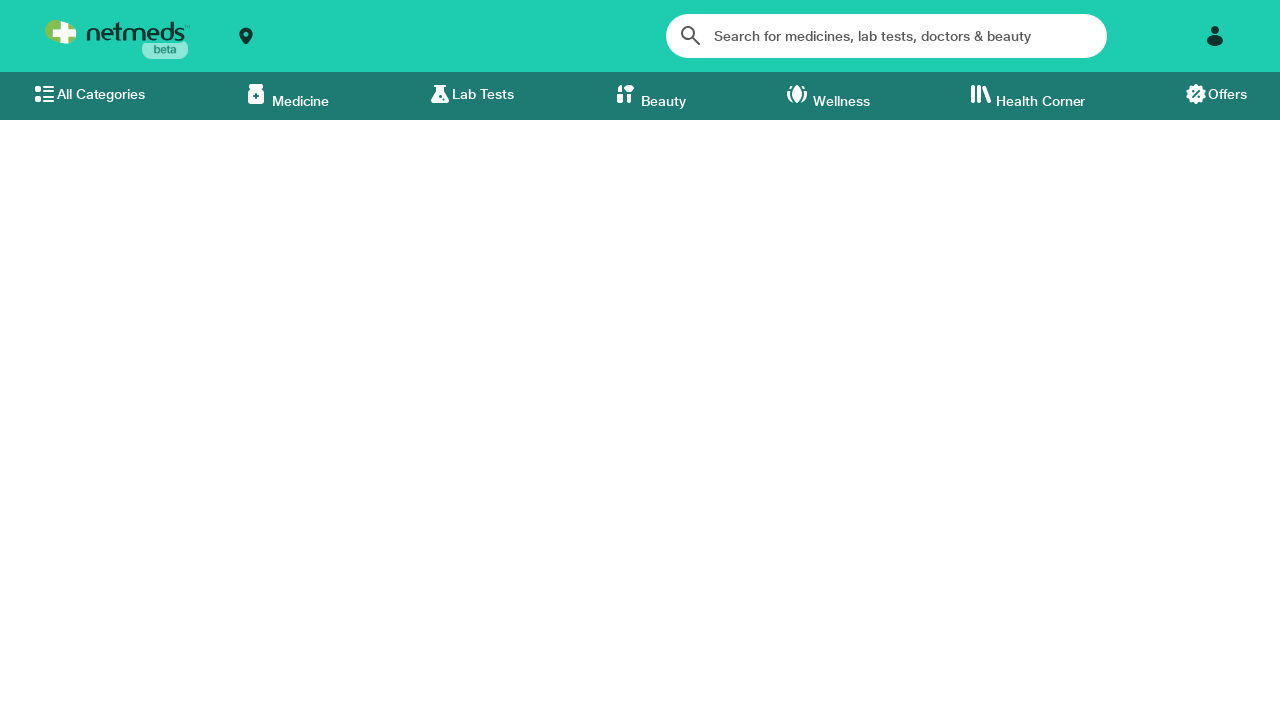

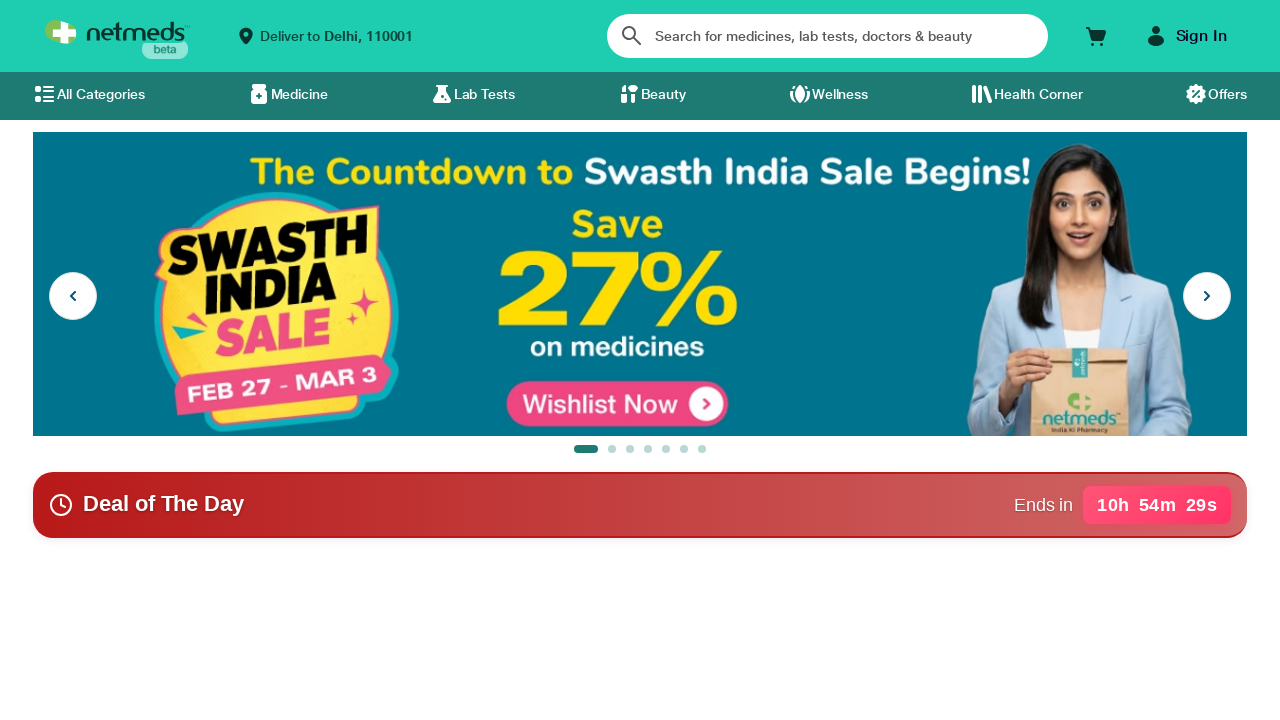